Tests keyboard commands by entering text in search bar and pressing Enter key

Starting URL: http://omayo.blogspot.com

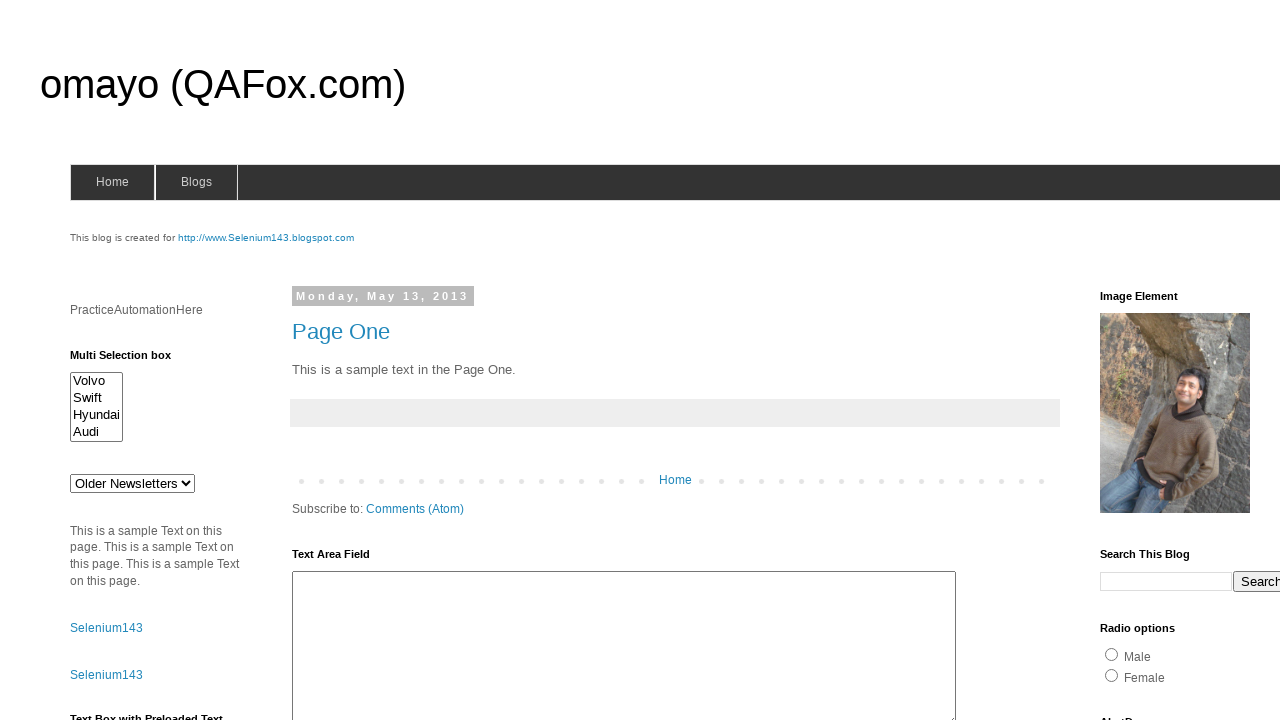

Filled search bar with 'Random' on td.gsc-input > input
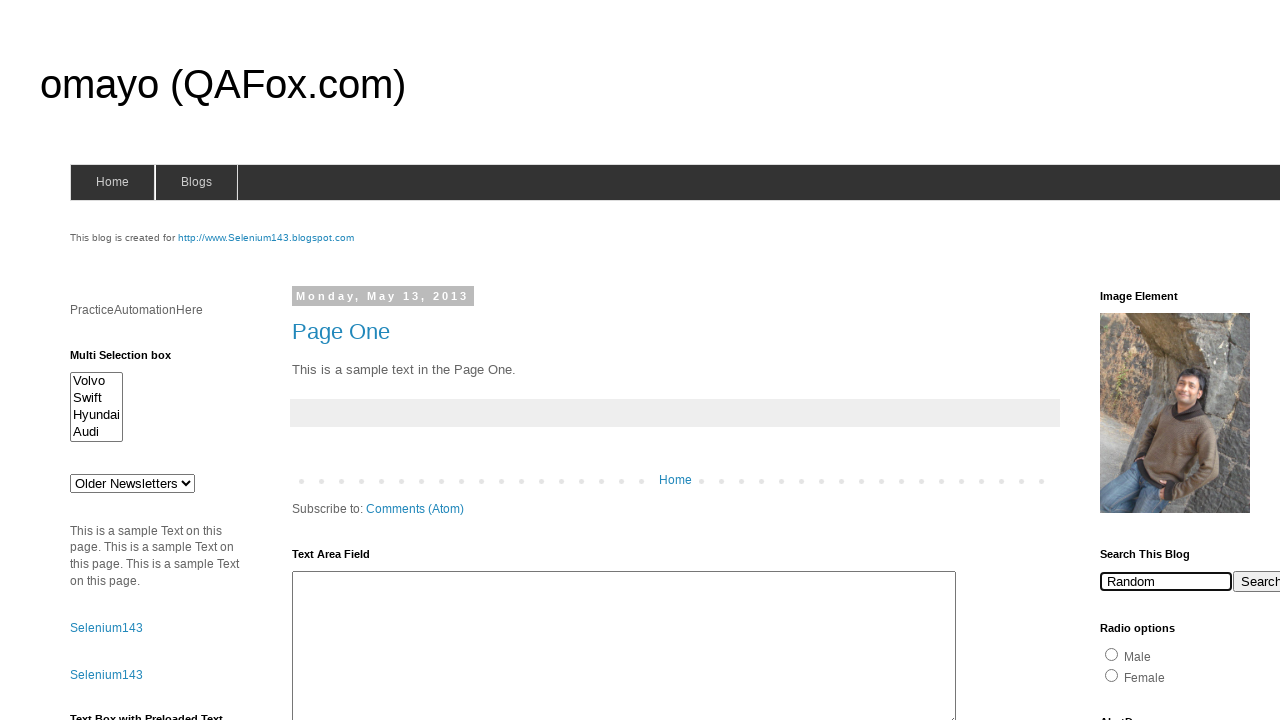

Pressed Enter key to execute search
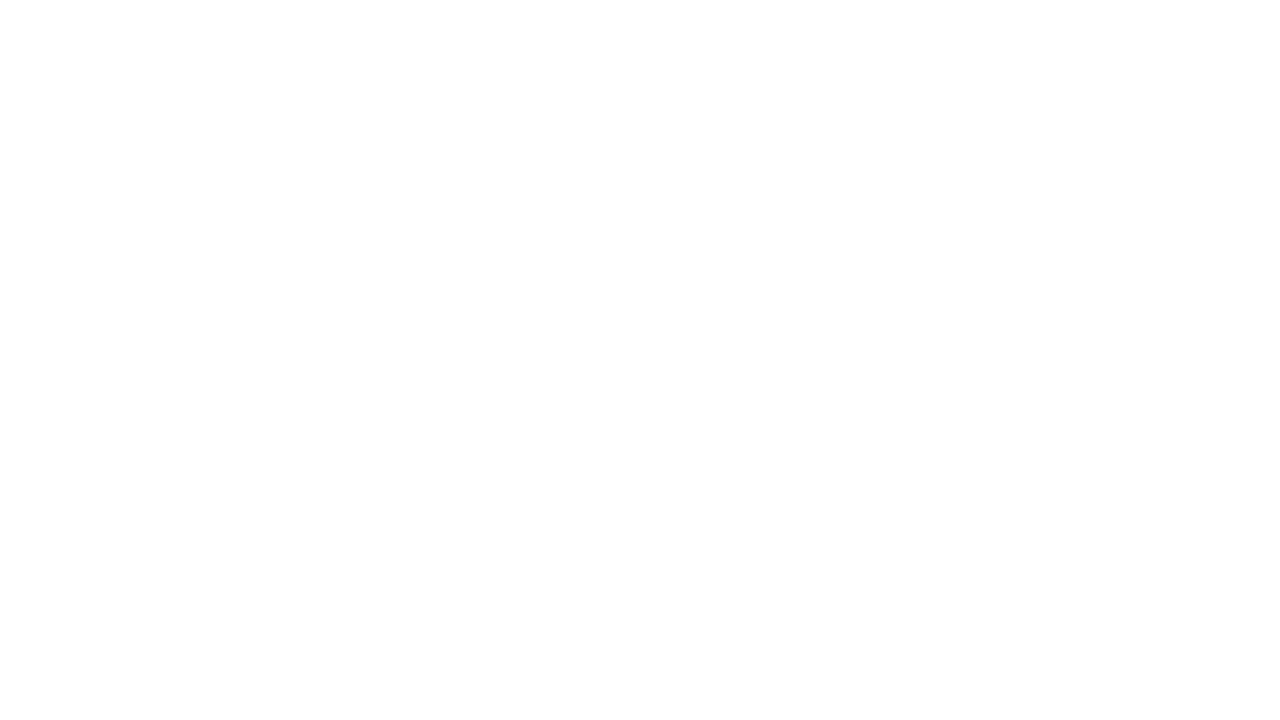

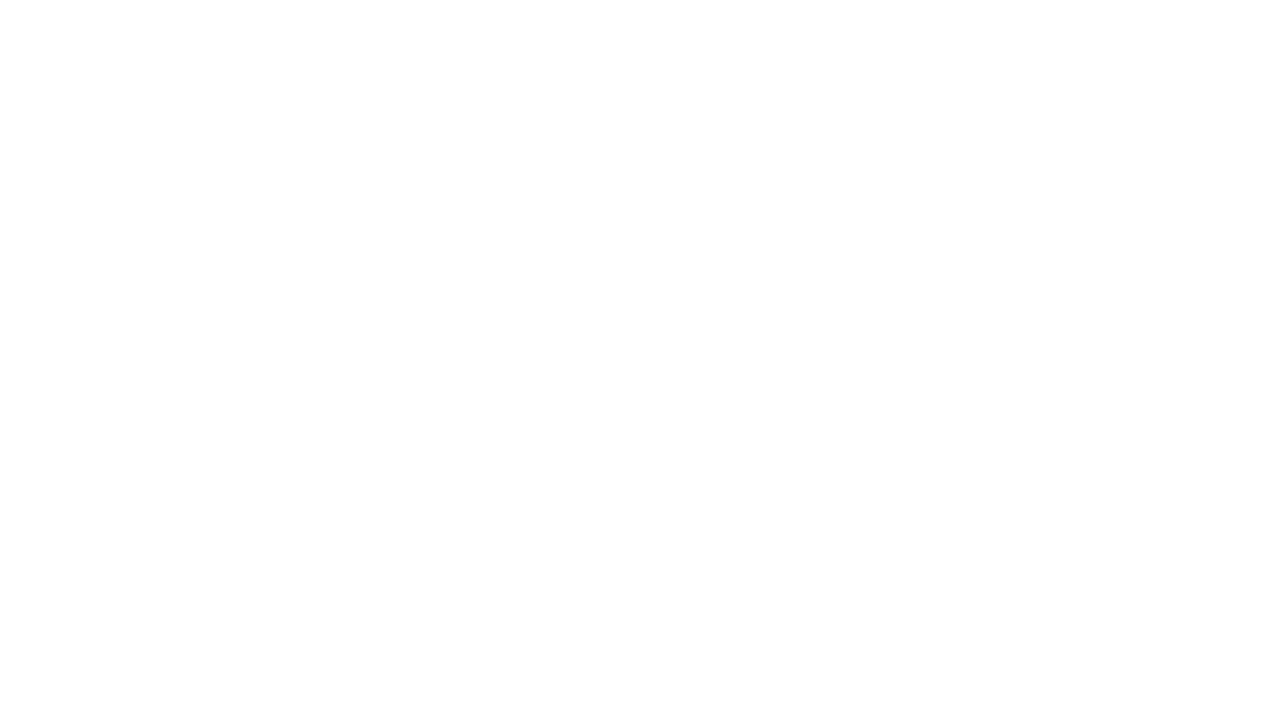